Tests iframe handling on jQuery UI's selectable demo page by switching into an iframe, interacting with selectable list items, switching back to the main content, and clicking the Download link.

Starting URL: http://jqueryui.com/selectable/

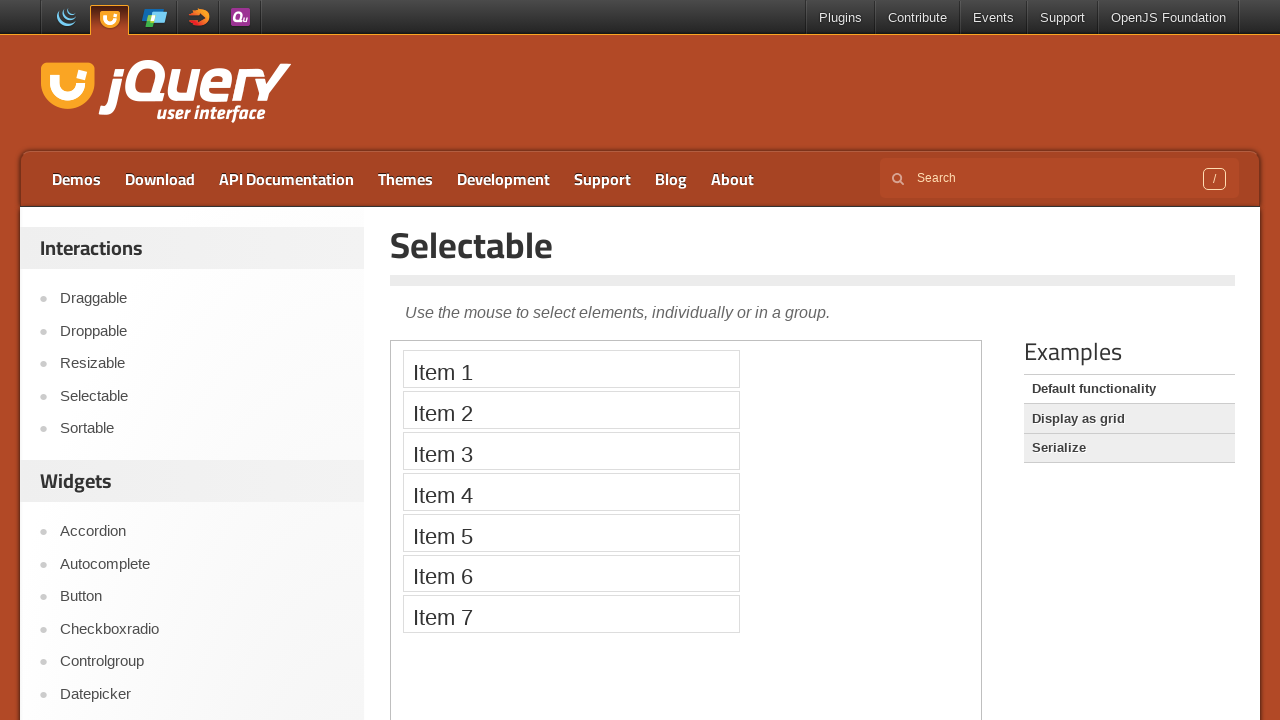

Waited for demo iframe to load
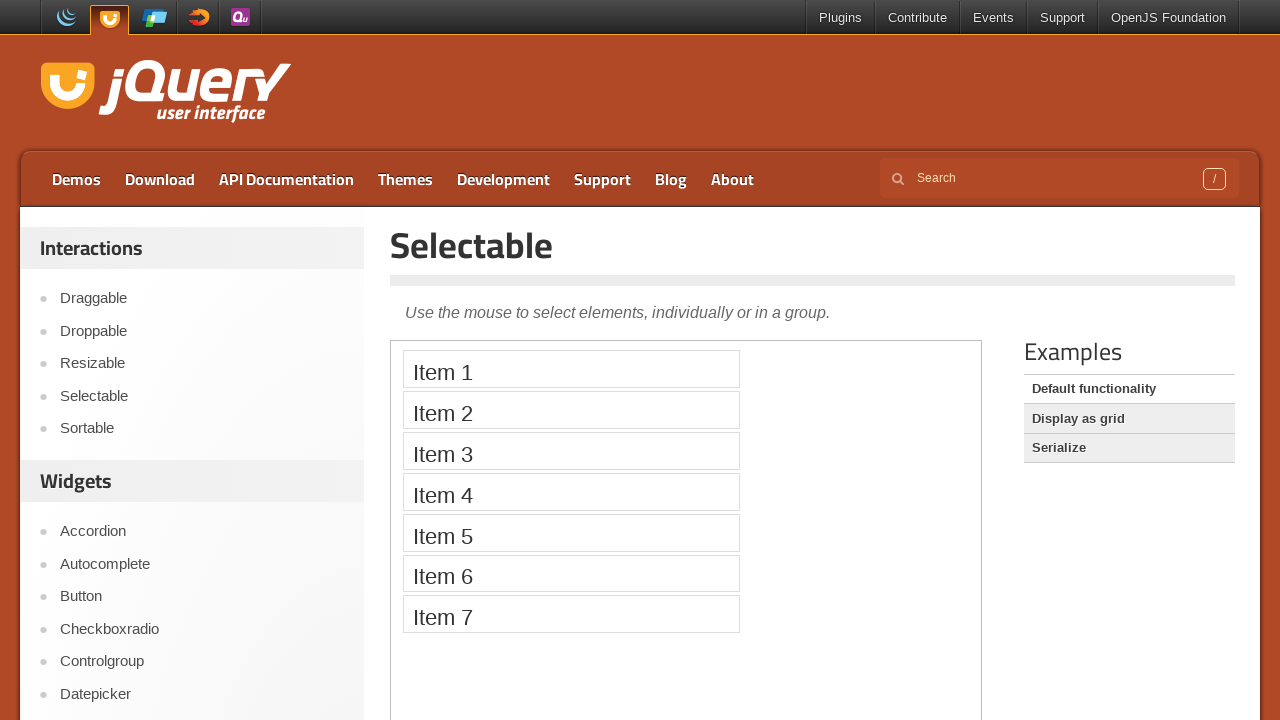

Switched to iframe containing selectable demo
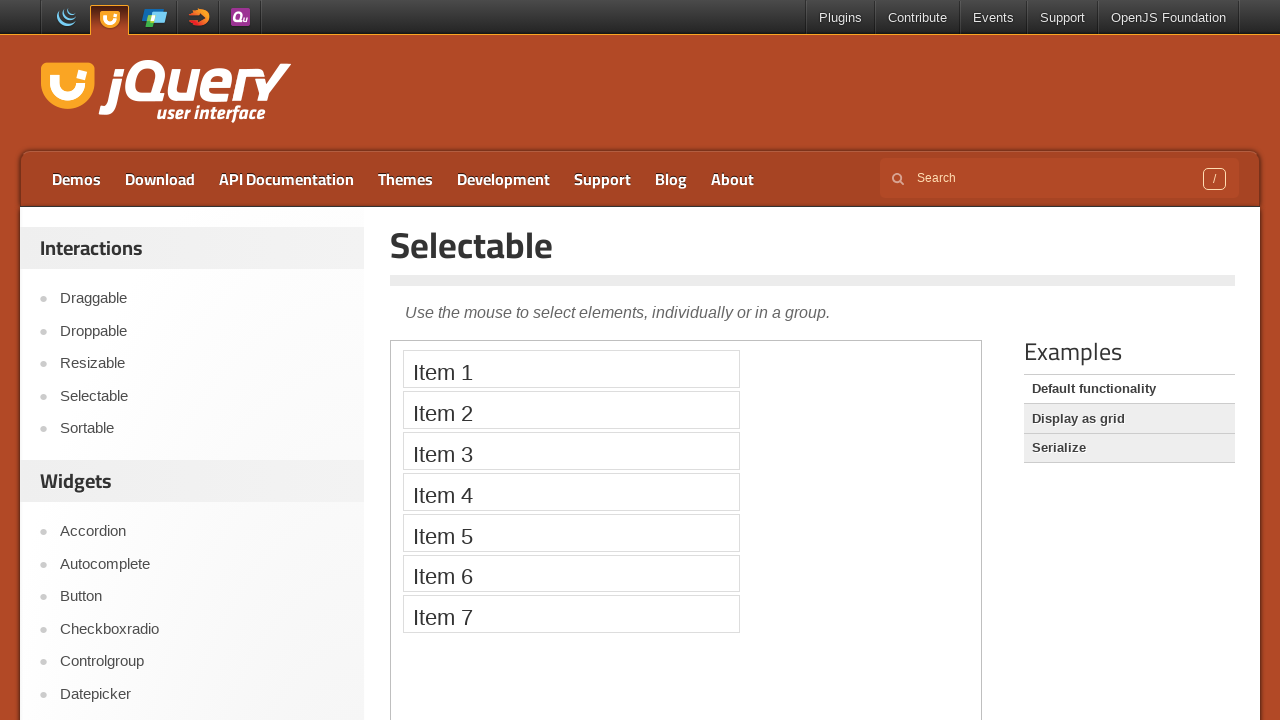

Retrieved text from second list item in selectable demo
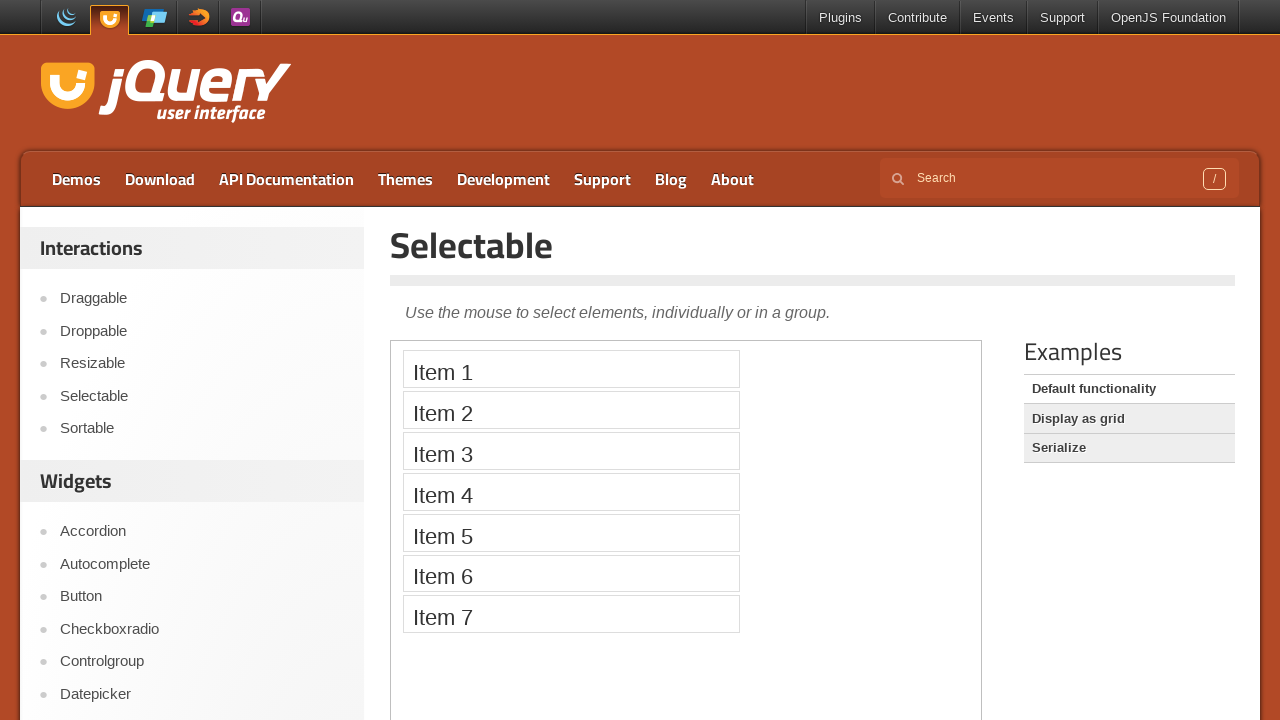

Clicked Download link in main content at (160, 179) on a:text('Download')
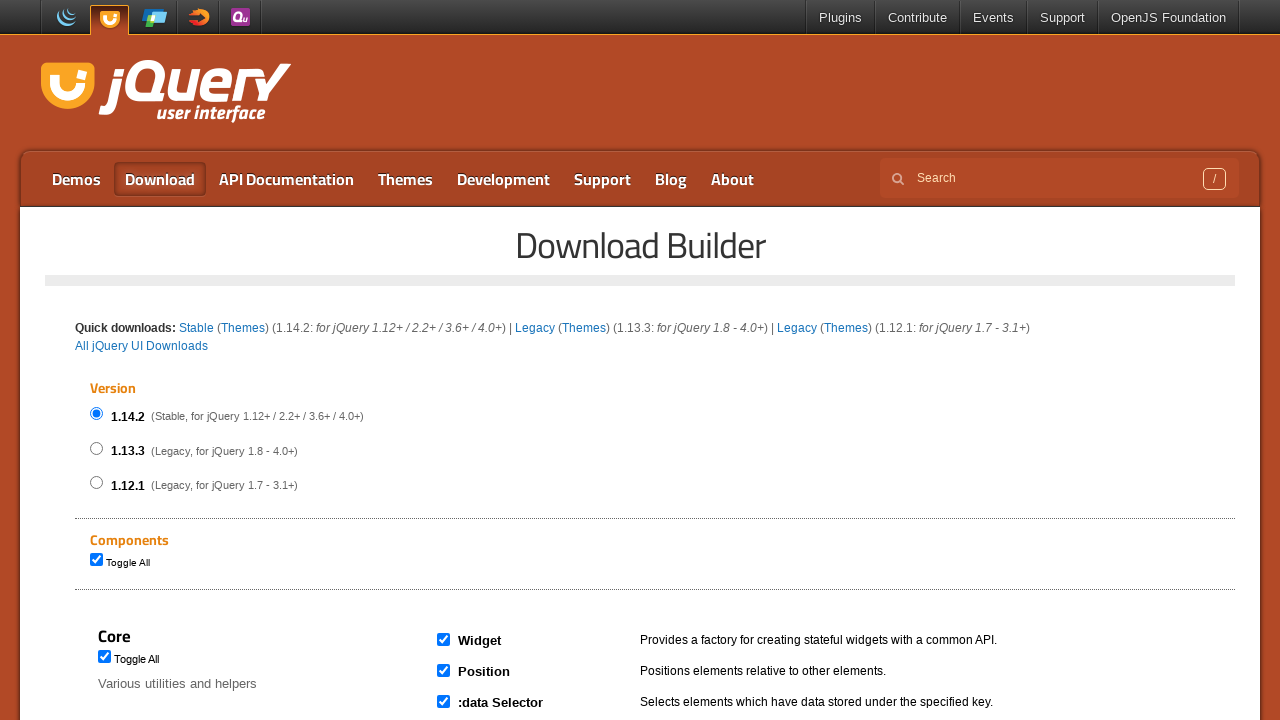

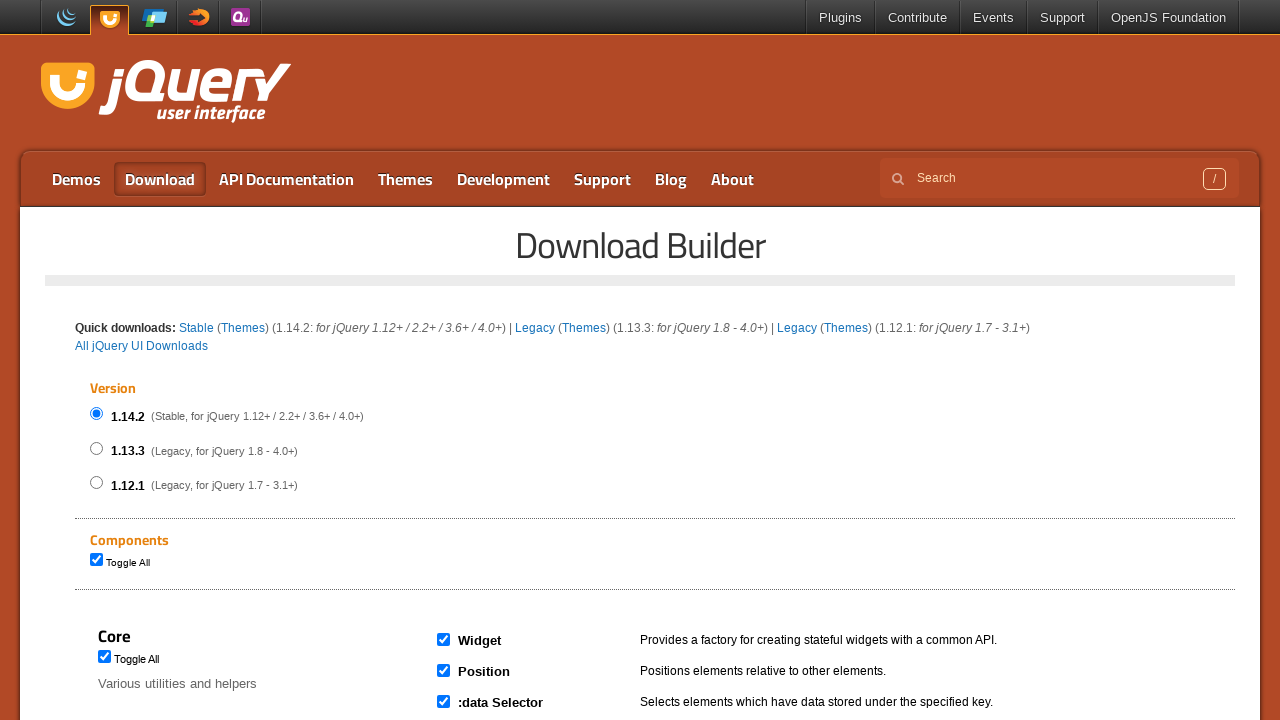